Tests dropdown selection functionality by selecting currency options using different methods (by index and by visible text)

Starting URL: https://rahulshettyacademy.com/dropdownsPractise/

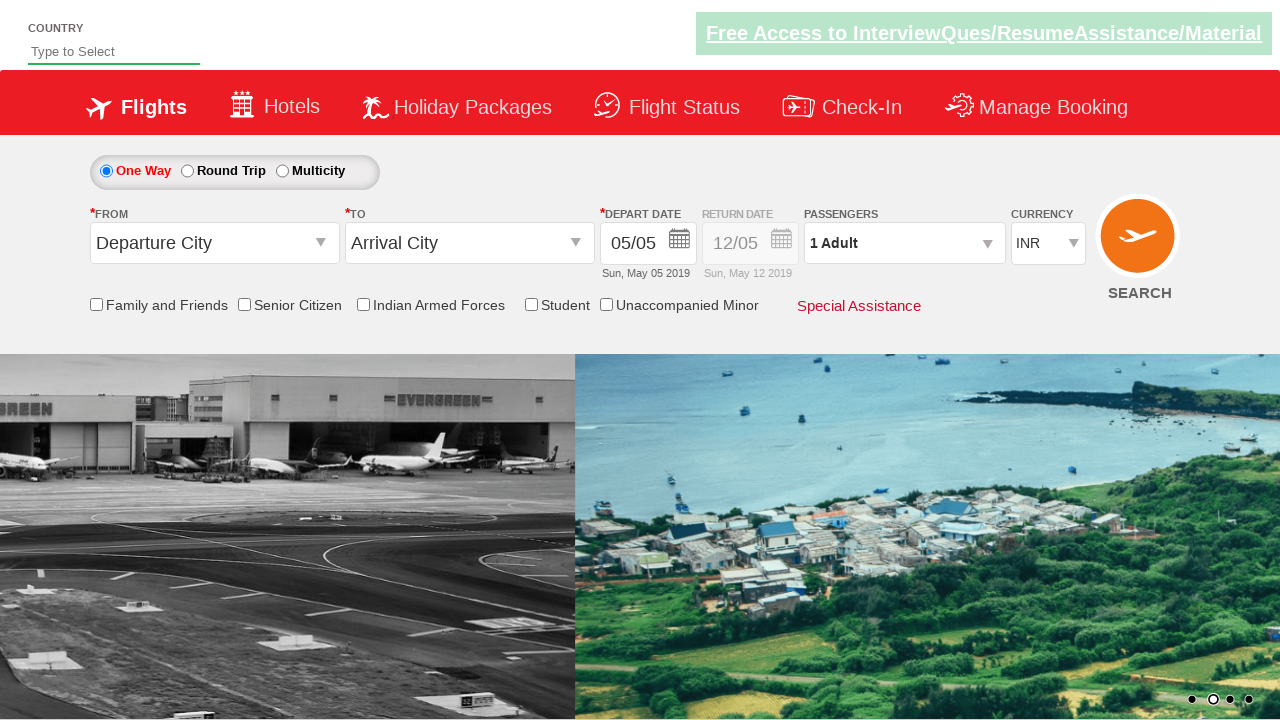

Located currency dropdown element
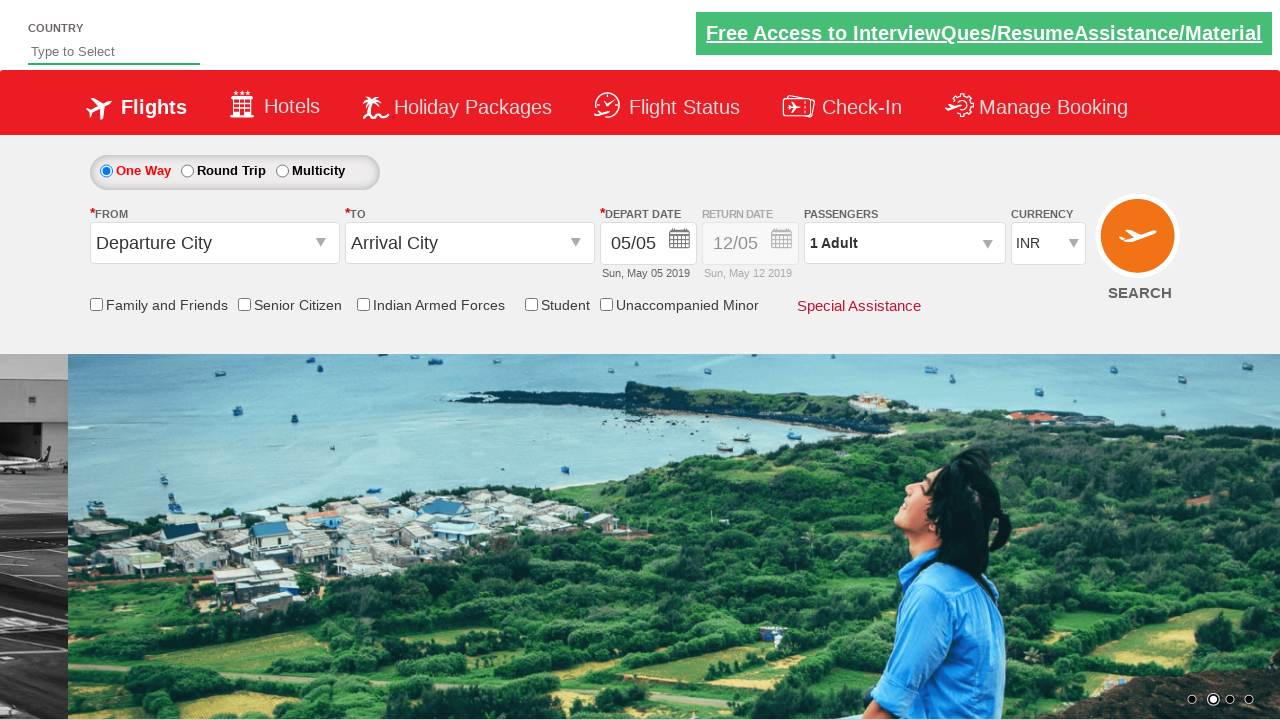

Selected currency option by index 3 (4th option) on #ctl00_mainContent_DropDownListCurrency
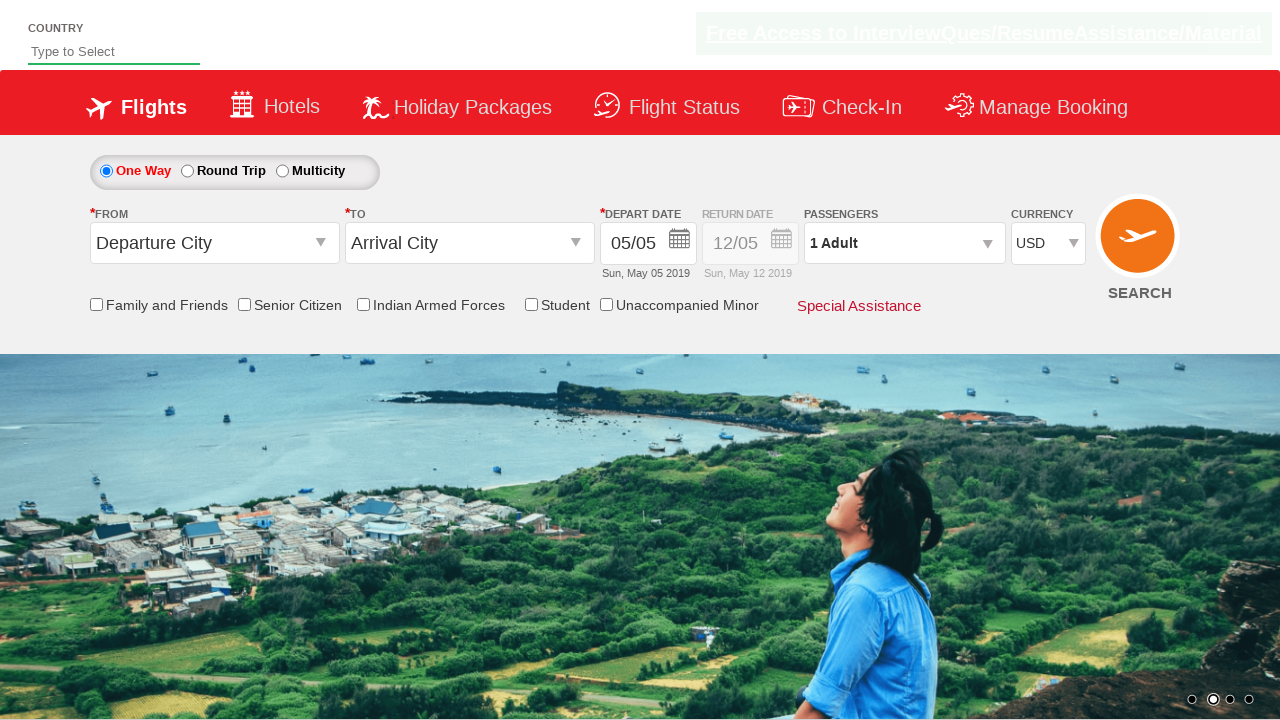

Selected currency option 'AED' by visible text on #ctl00_mainContent_DropDownListCurrency
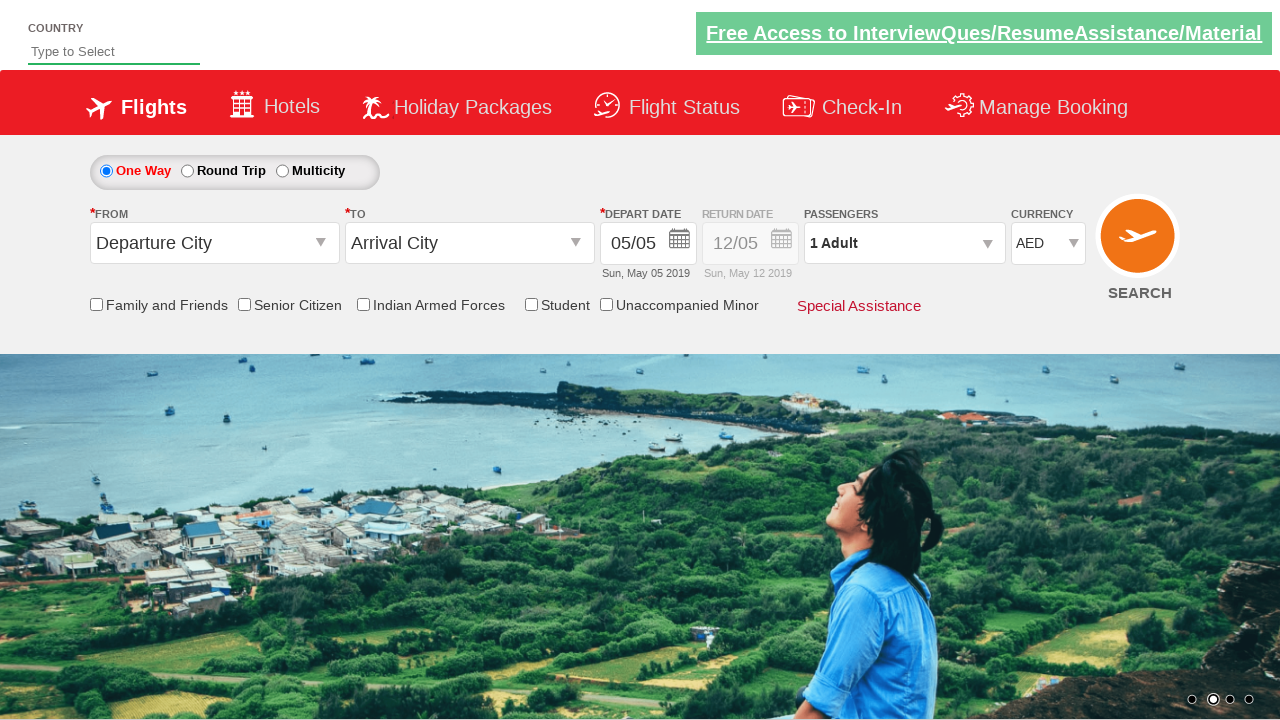

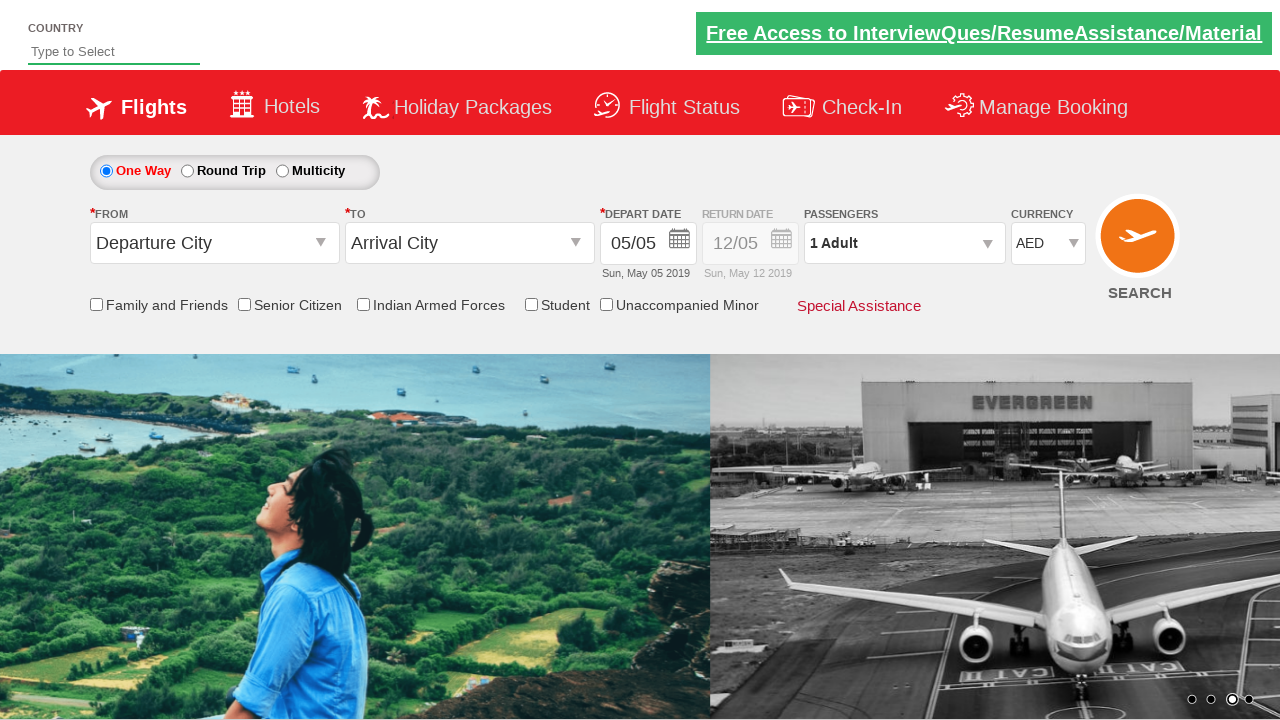